Tests drag and drop functionality on a price range slider by dragging the minimum price slider 100 pixels to the right

Starting URL: https://omayo.blogspot.com/p/page3.html

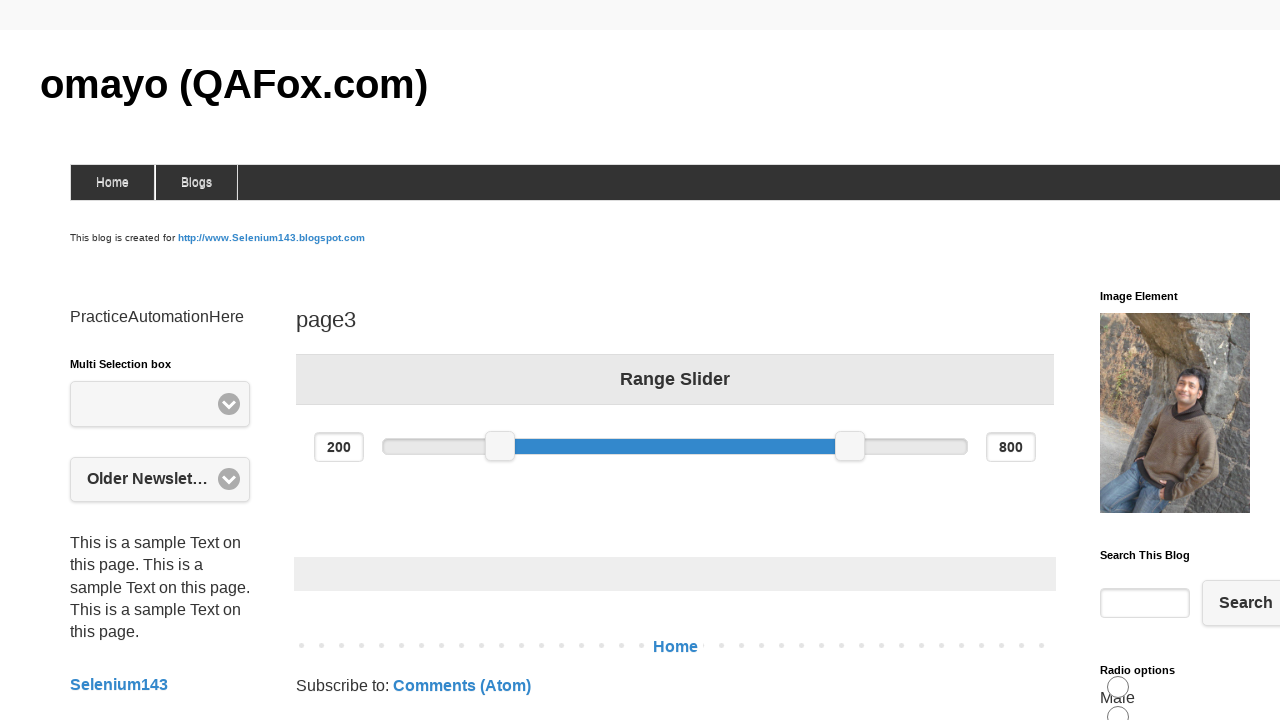

Located minimum price range slider element
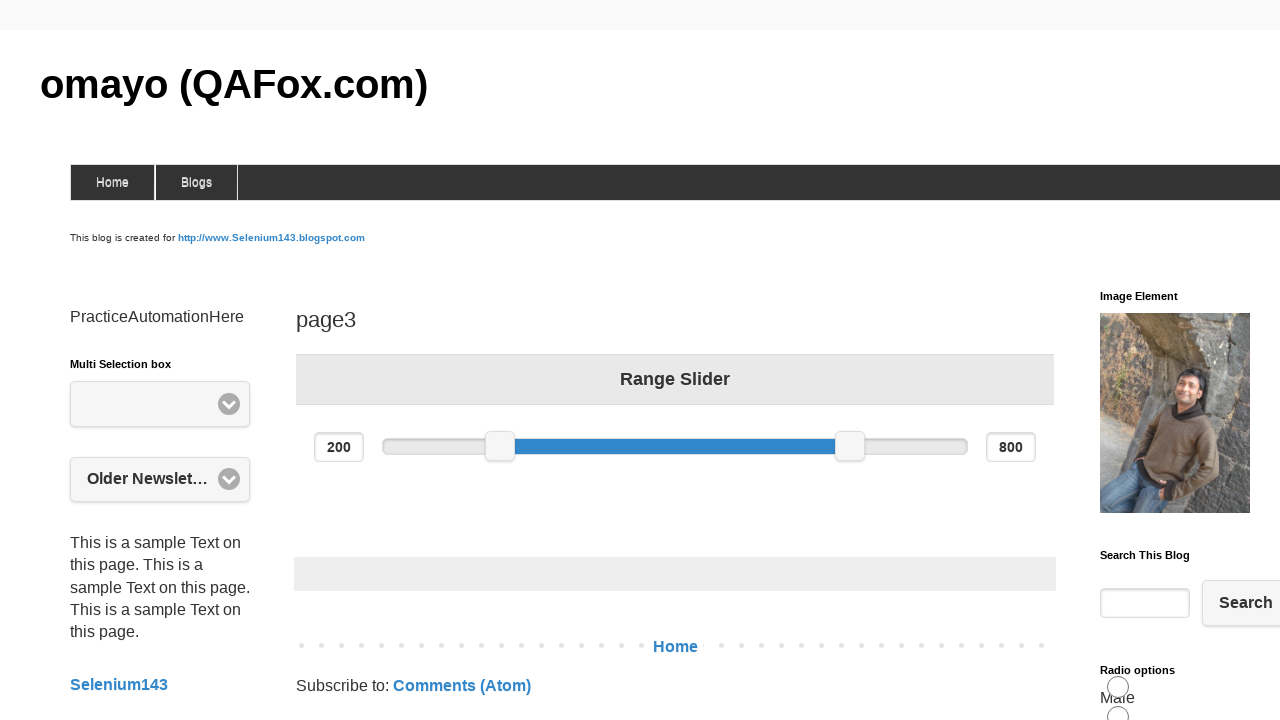

Dragged minimum price slider 100 pixels to the right at (586, 432)
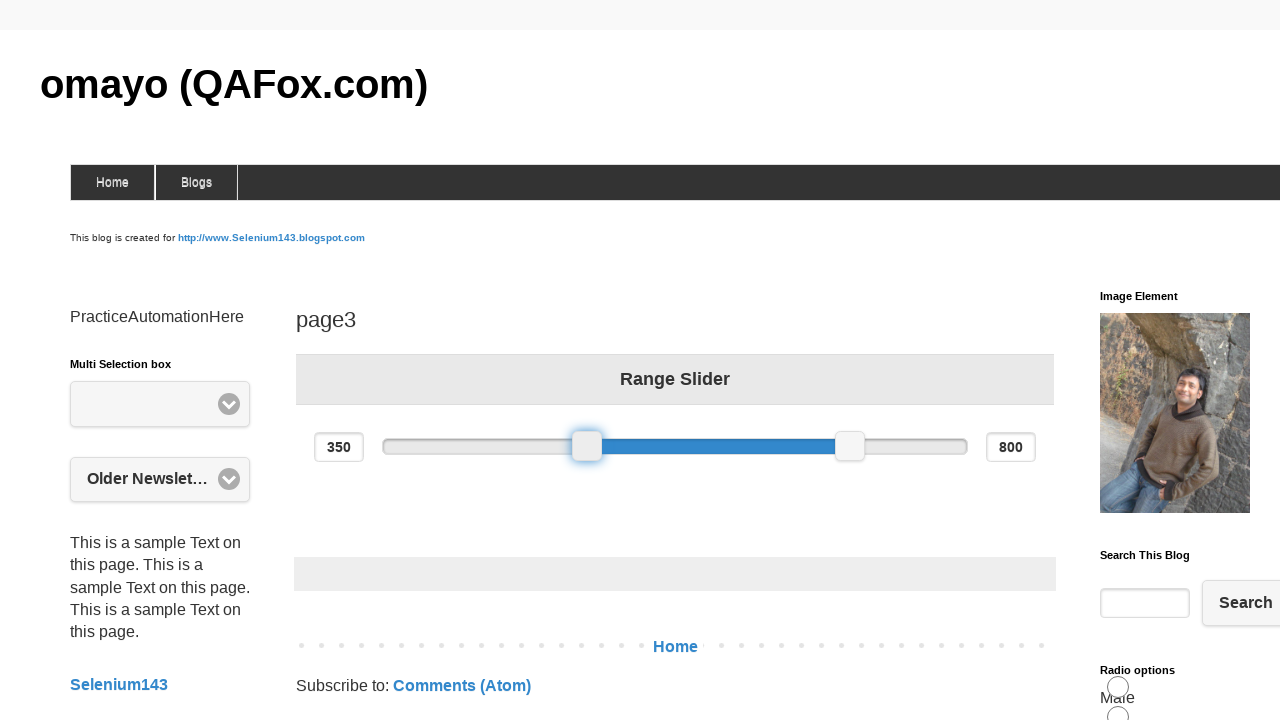

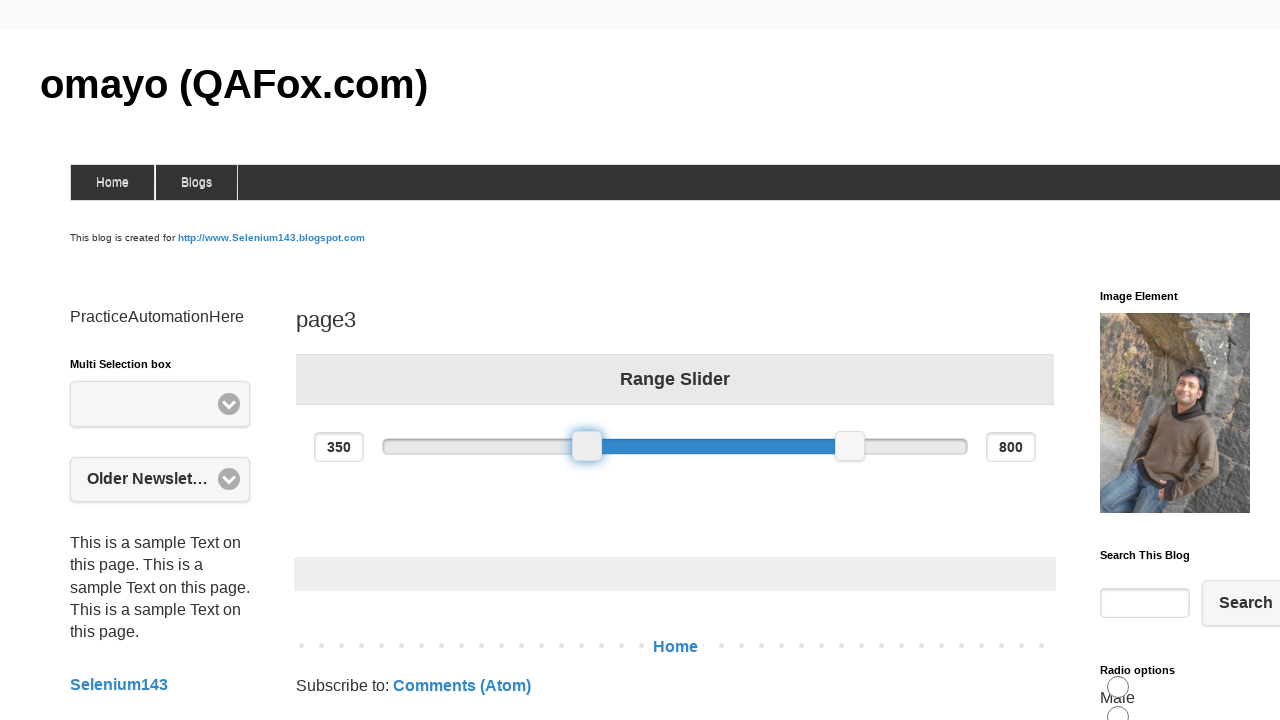